Tests JavaScript prompt alert handling by navigating to a W3Schools example page, switching to an iframe, clicking a button to trigger a prompt, entering text into the prompt, and accepting it.

Starting URL: https://www.w3schools.com/jsref/tryit.asp?filename=tryjsref_prompt

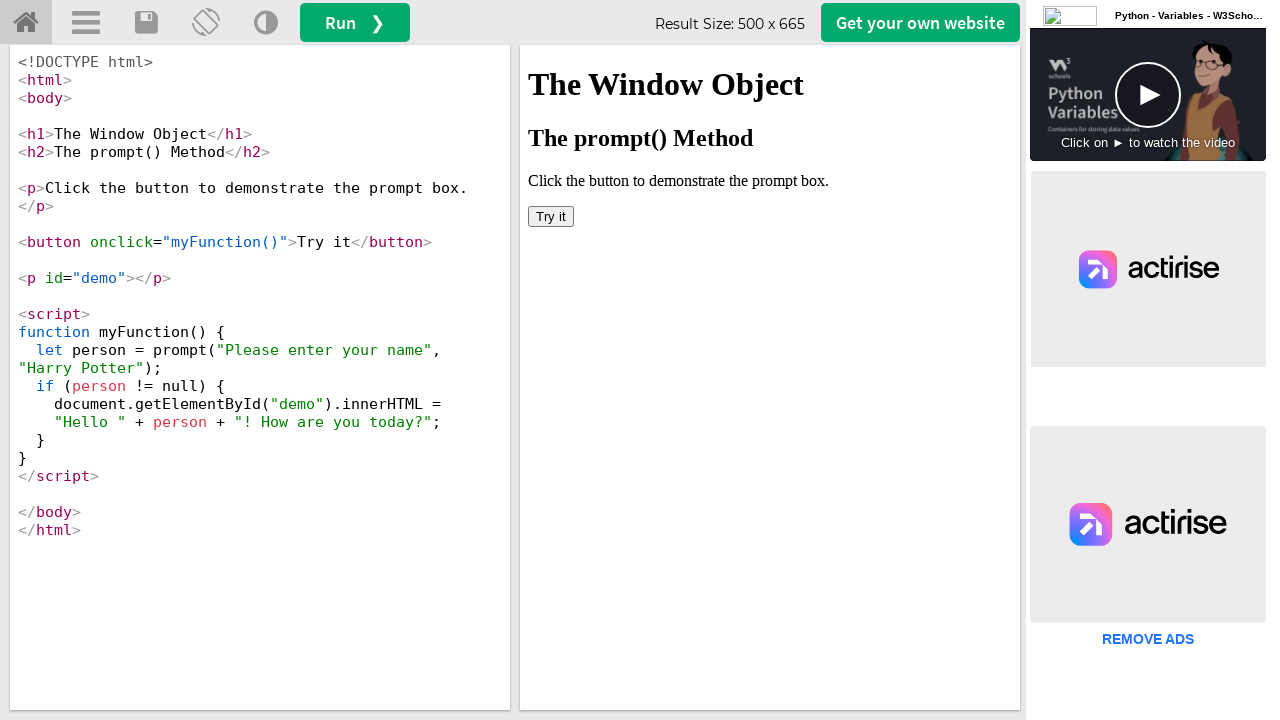

Located and switched to iframe containing the example
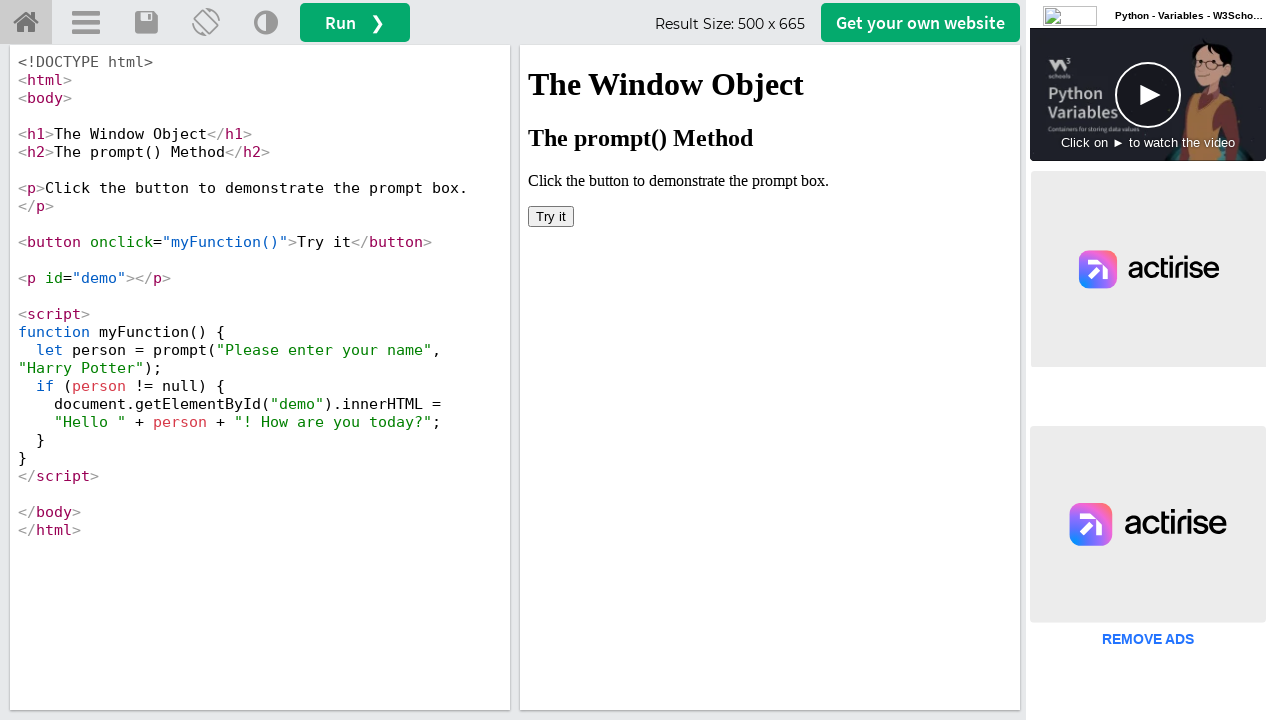

Clicked button to trigger JavaScript prompt at (551, 216) on iframe >> nth=0 >> internal:control=enter-frame >> xpath=/html/body/button
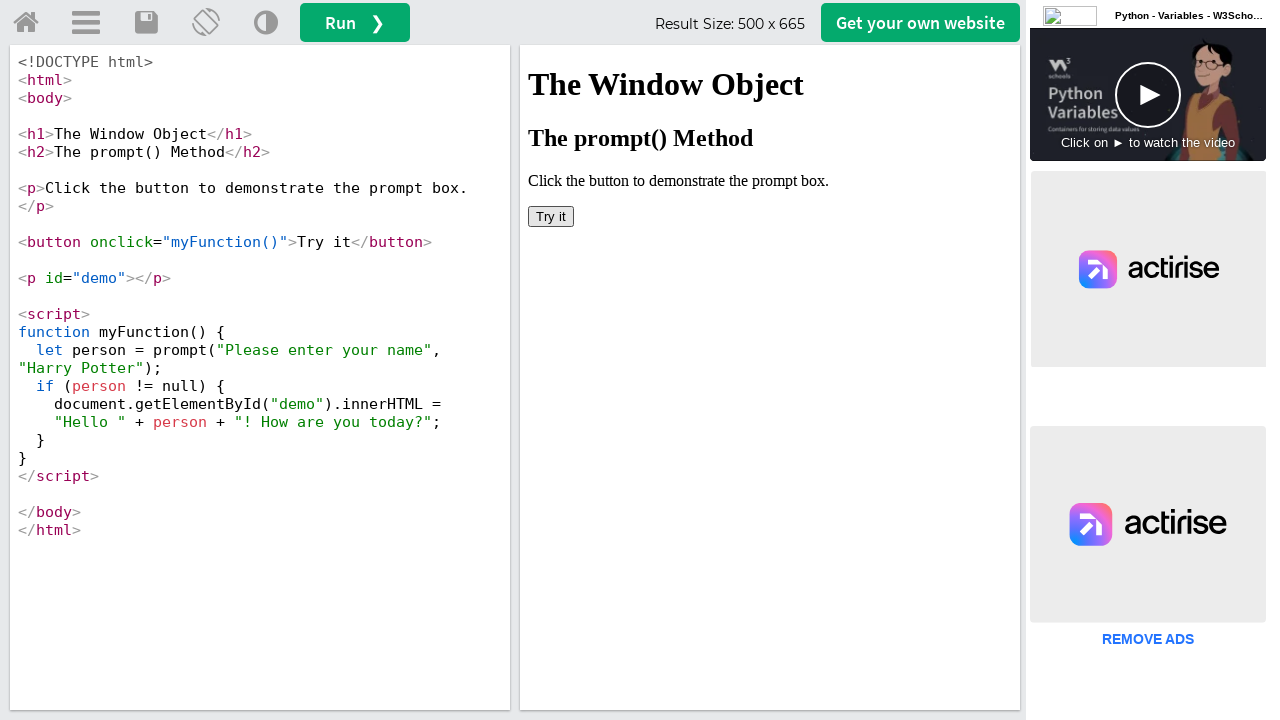

Set up dialog handler to accept prompts with text 'testinput123'
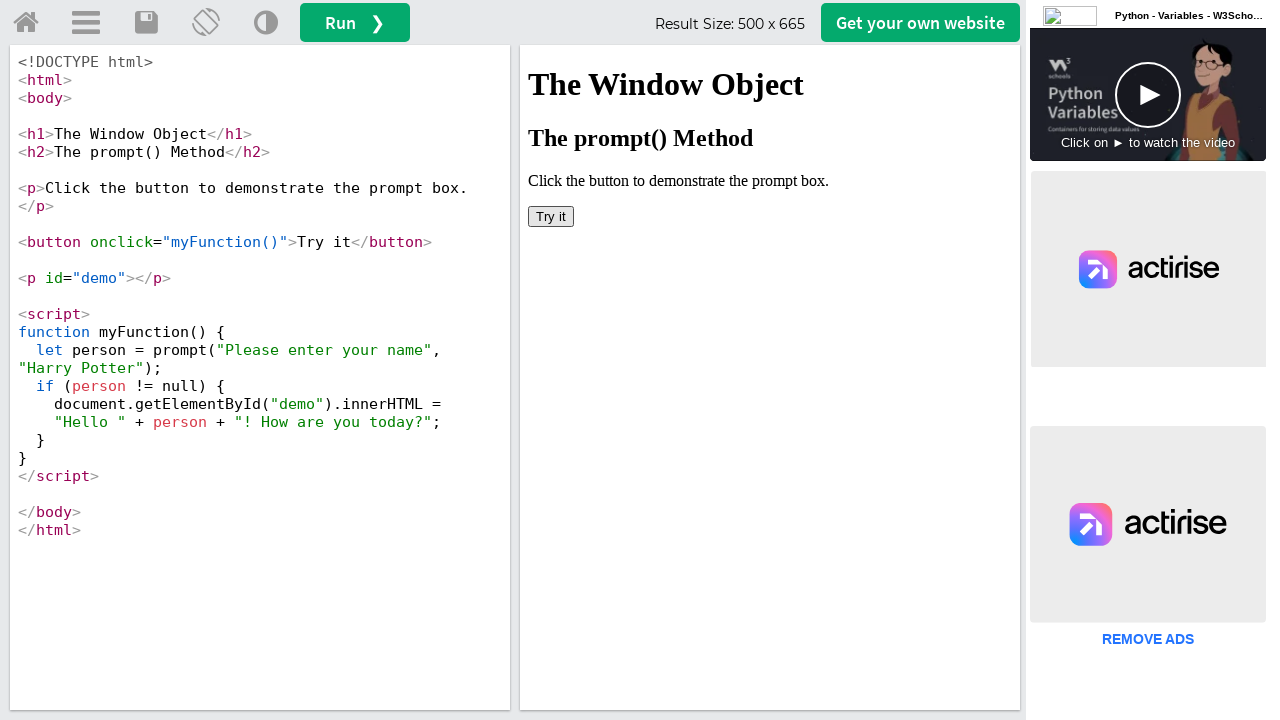

Waited 1 second for page to be ready
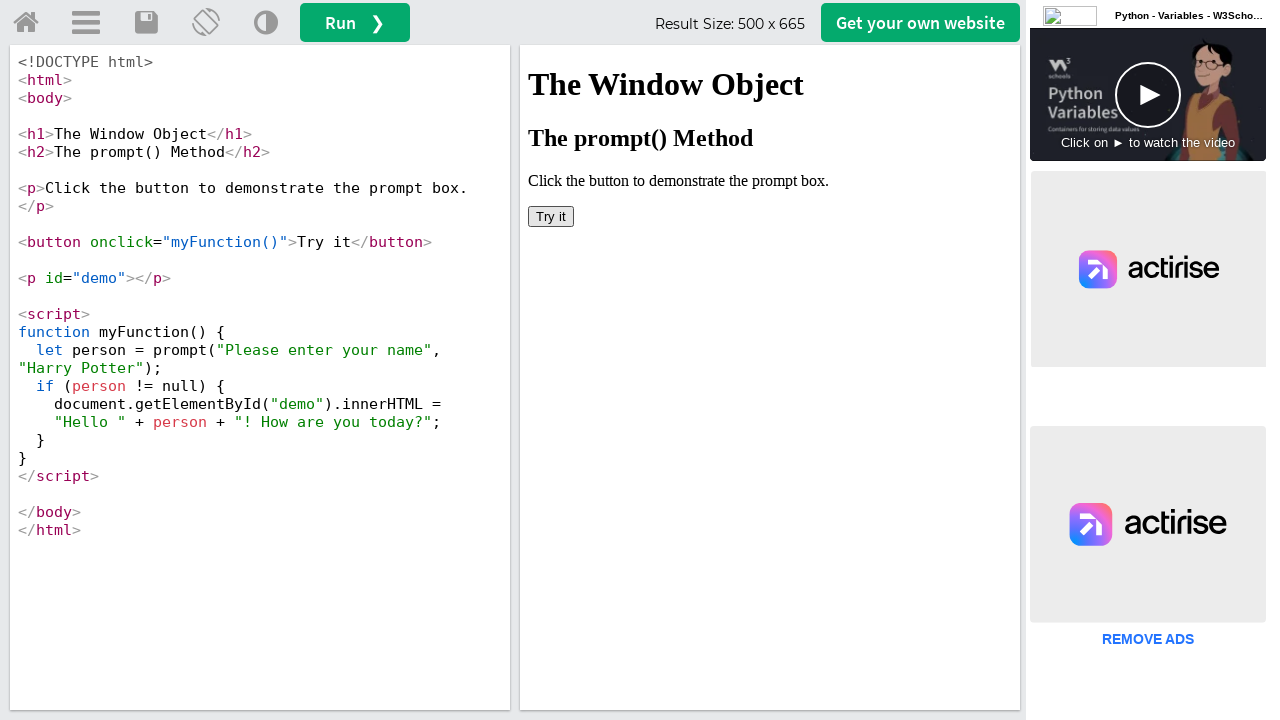

Clicked button again with dialog handler ready at (551, 216) on iframe >> nth=0 >> internal:control=enter-frame >> xpath=/html/body/button
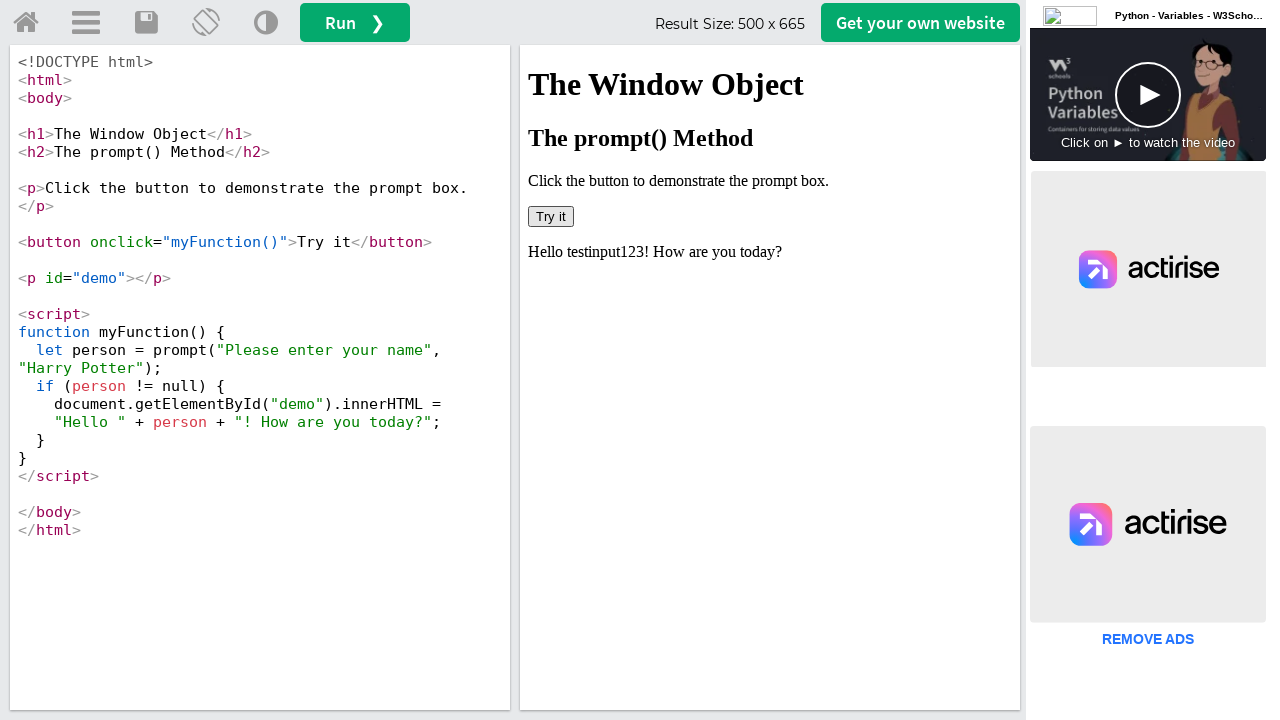

Waited 2 seconds for prompt interaction to complete
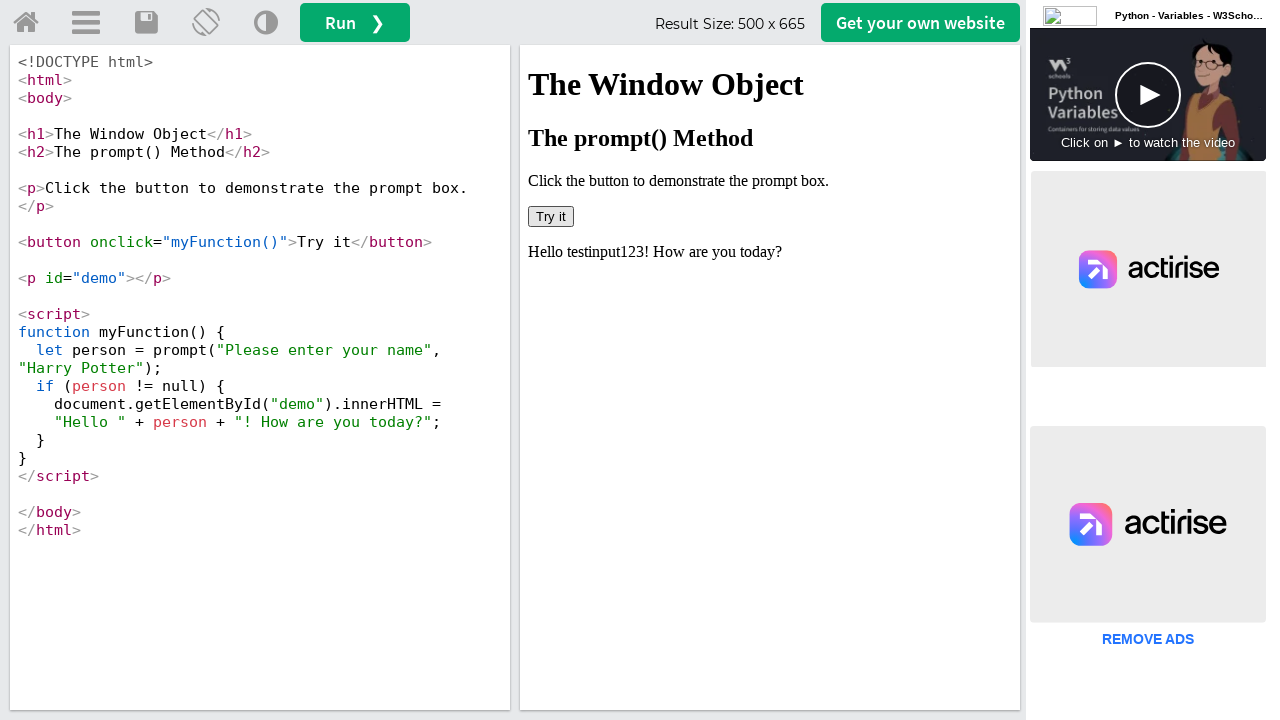

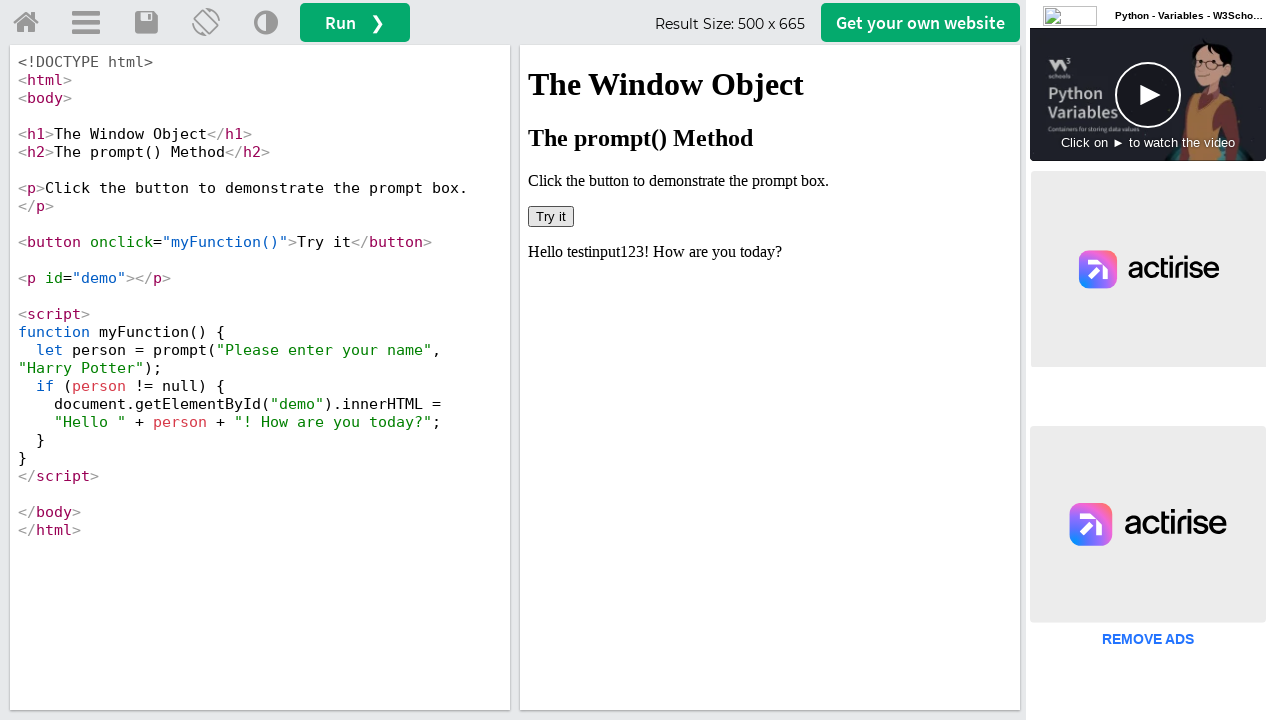